Tests a Jupiter toy shop application by validating contact form error messages, submitting a valid contact form, adding a product to cart, and verifying the cart contents

Starting URL: https://jupiter.cloud.planittesting.com/#/

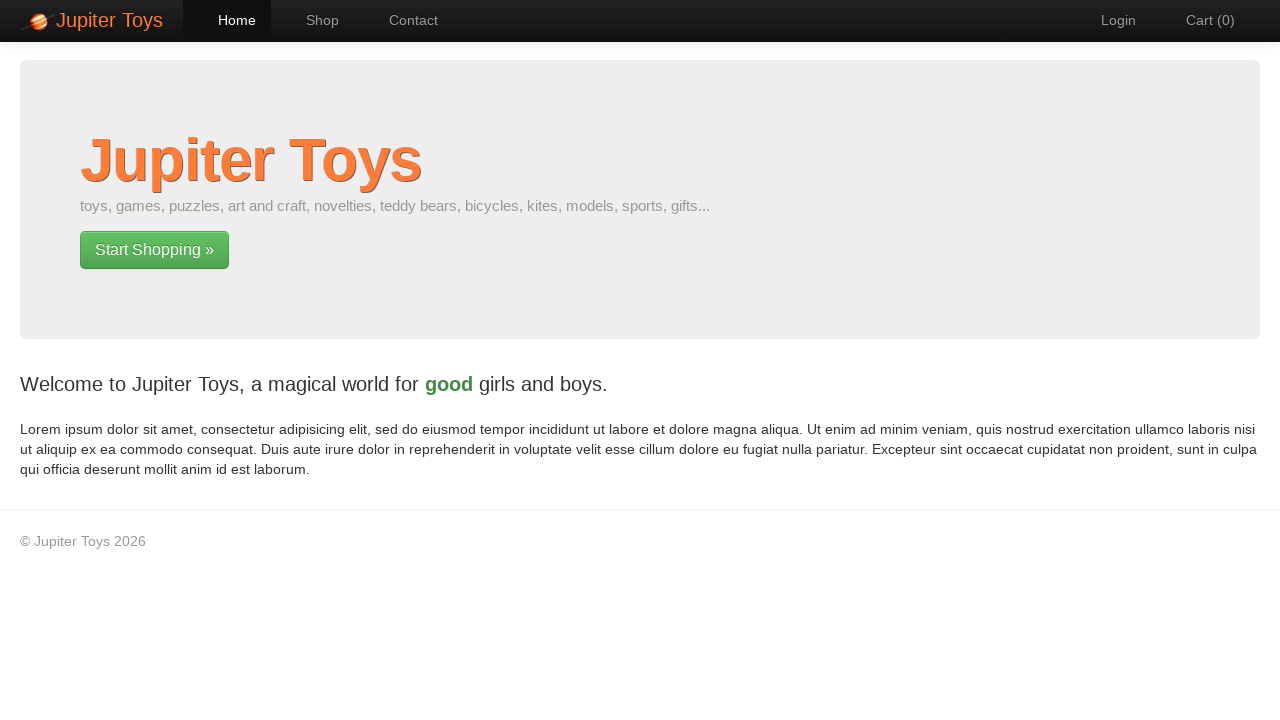

Clicked Contact link to navigate to contact page at (404, 20) on xpath=//a[normalize-space()='Contact']
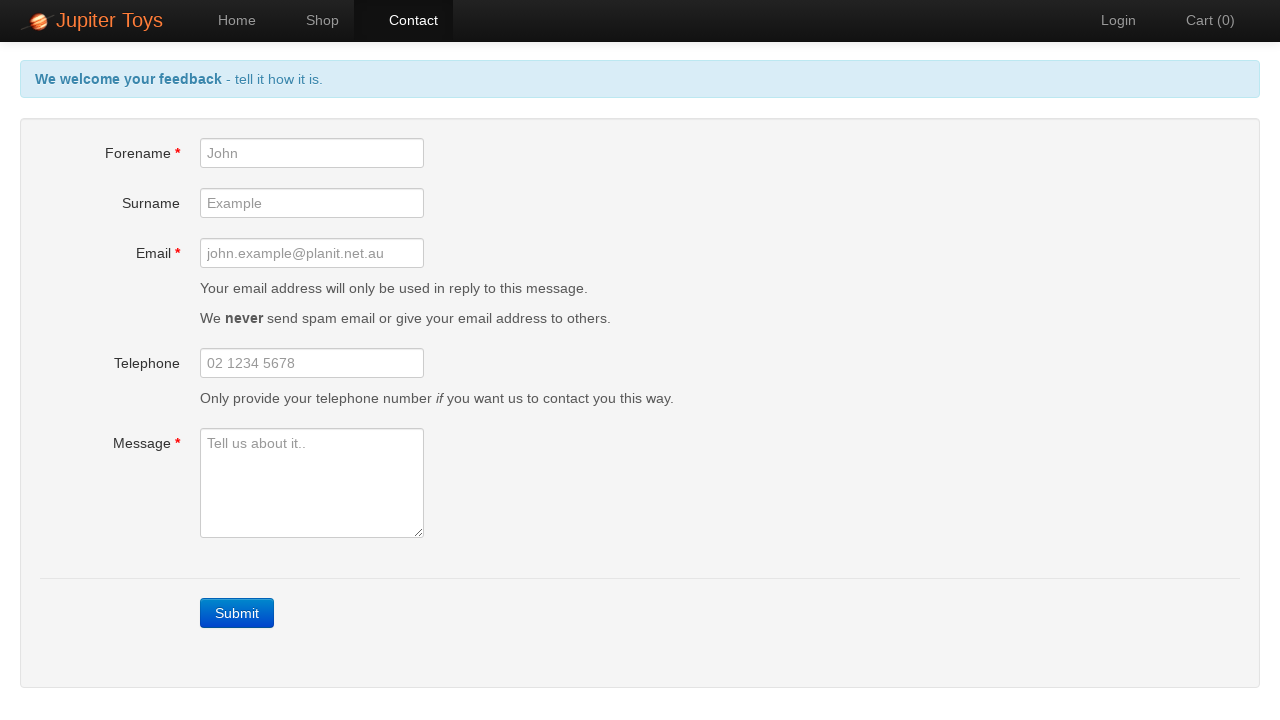

Submit button is visible on contact form
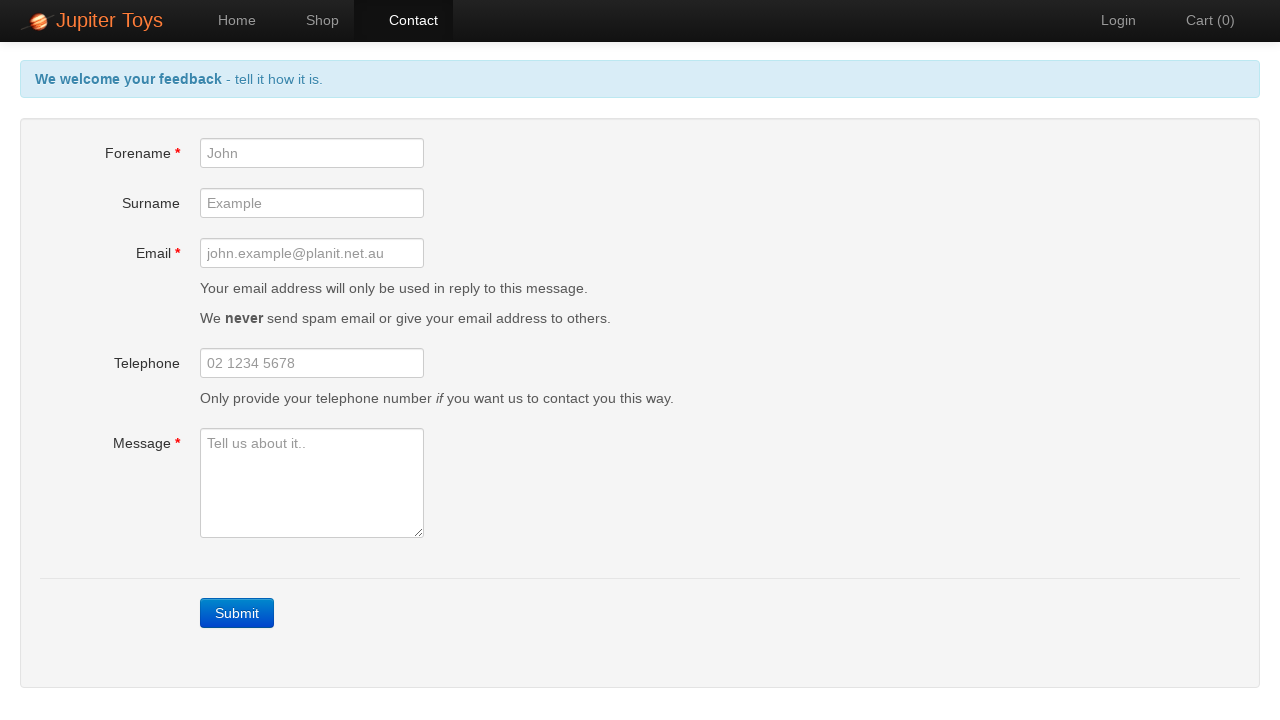

Clicked submit button without filling form to trigger validation errors at (237, 613) on xpath=//a[@class='btn-contact btn btn-primary']
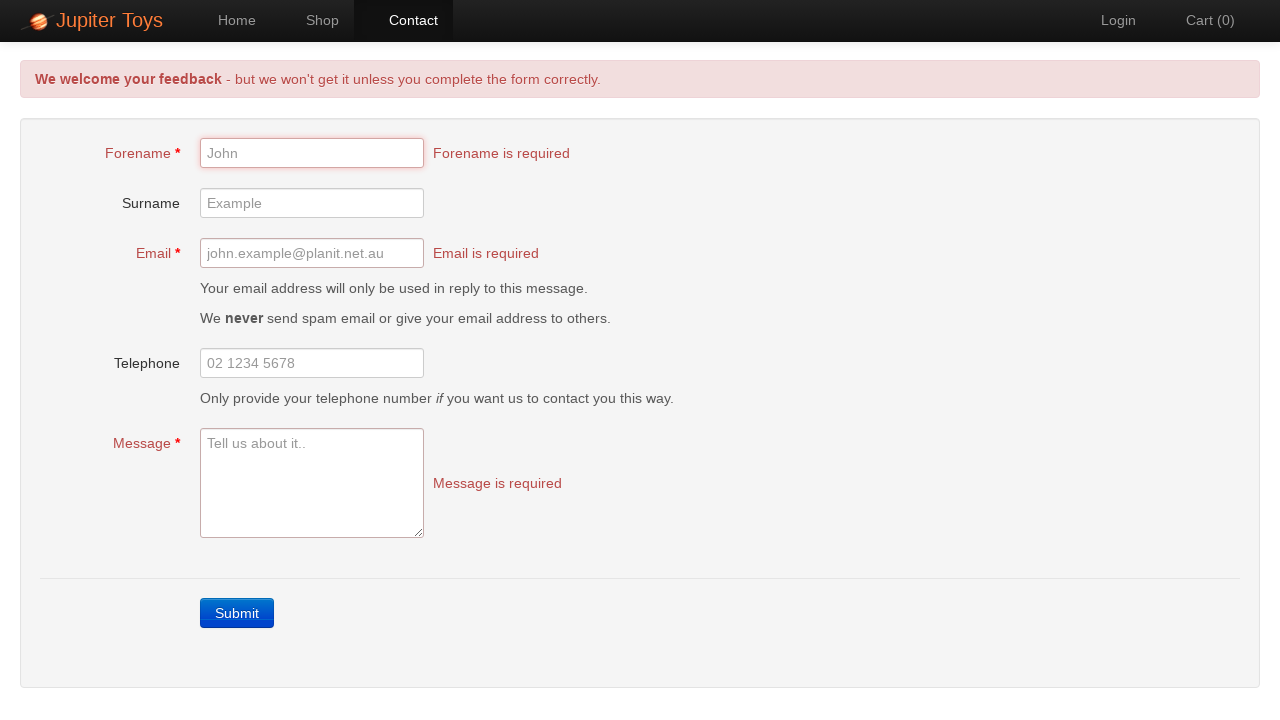

Retrieved forename error message: 'Forename is required'
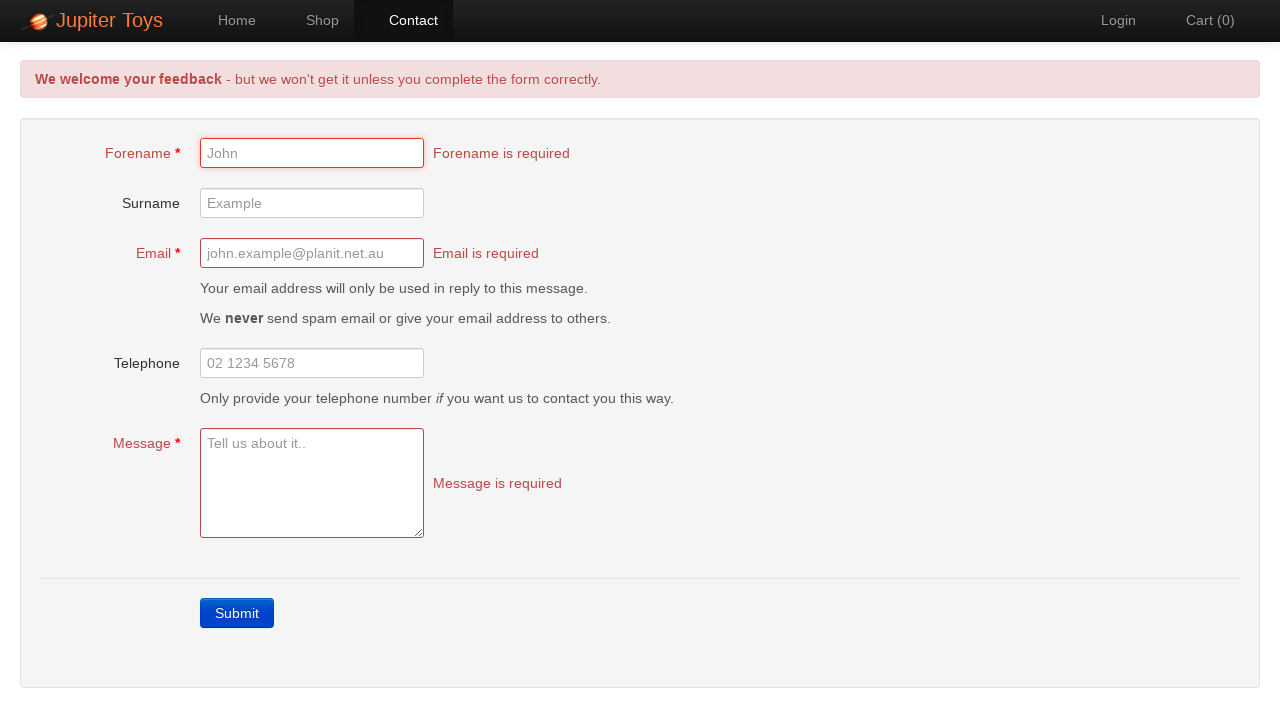

Verified forename error message is correct
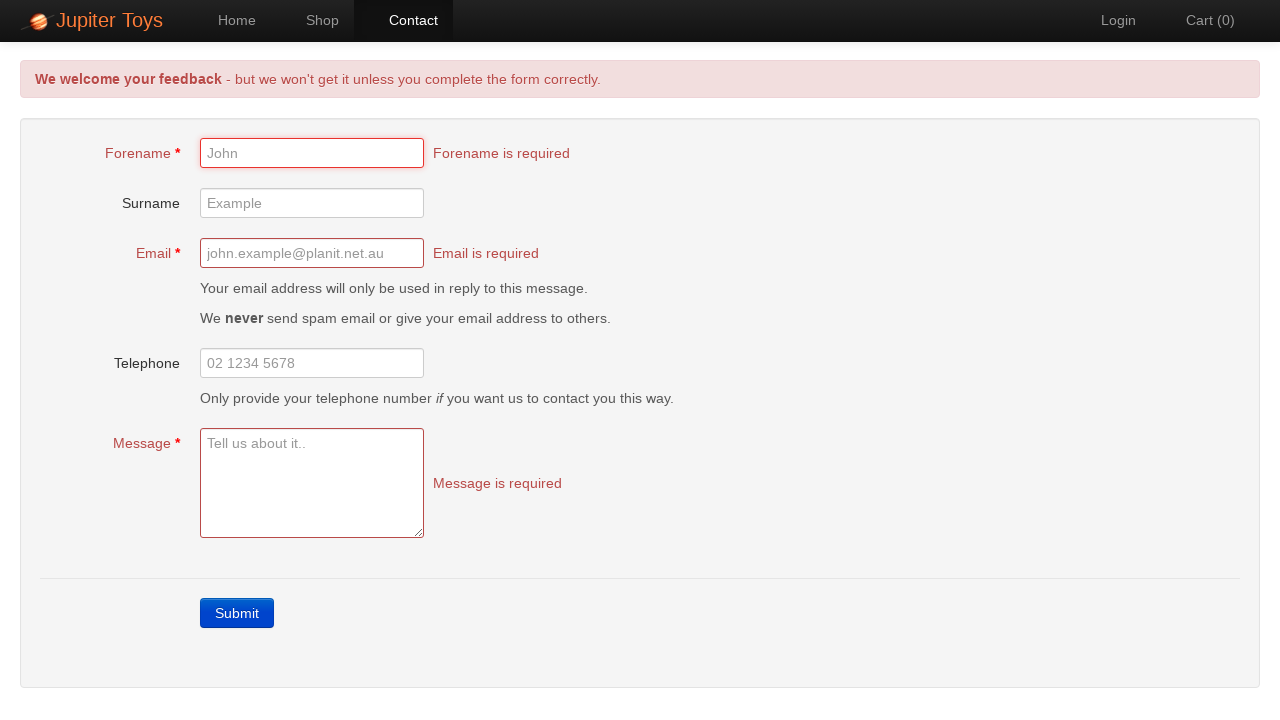

Retrieved email error message: 'Email is required'
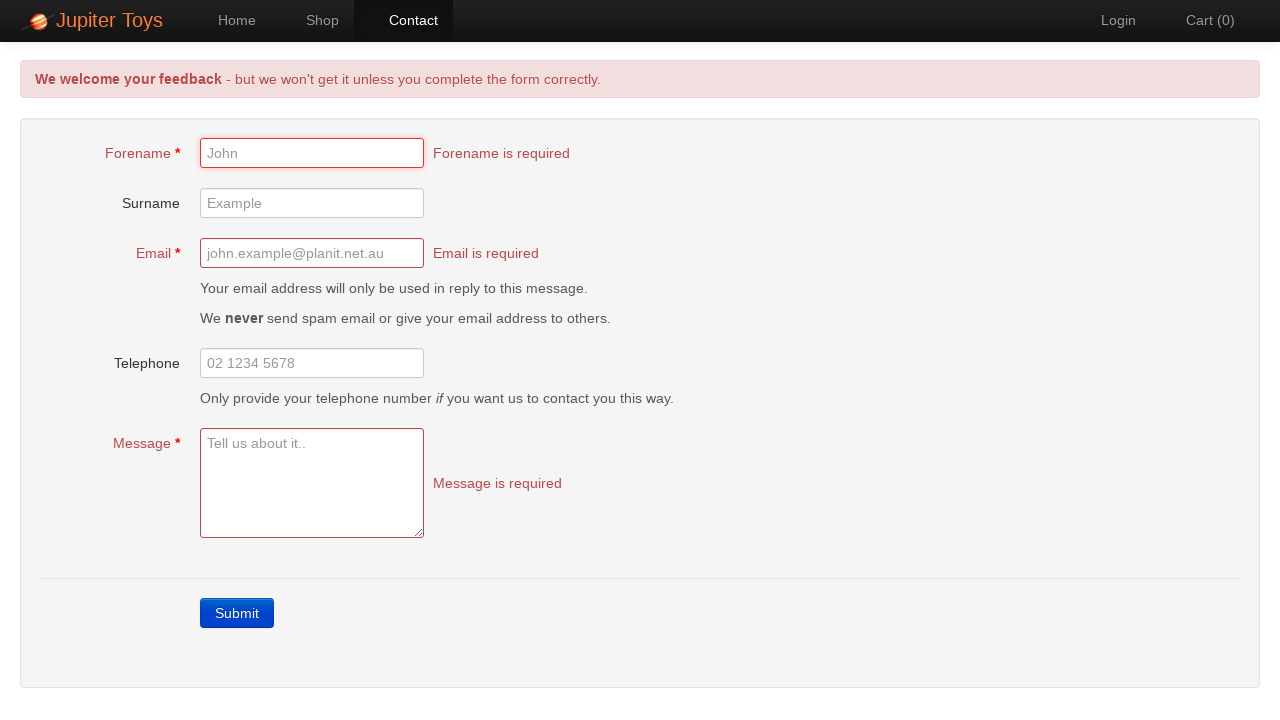

Verified email error message is correct
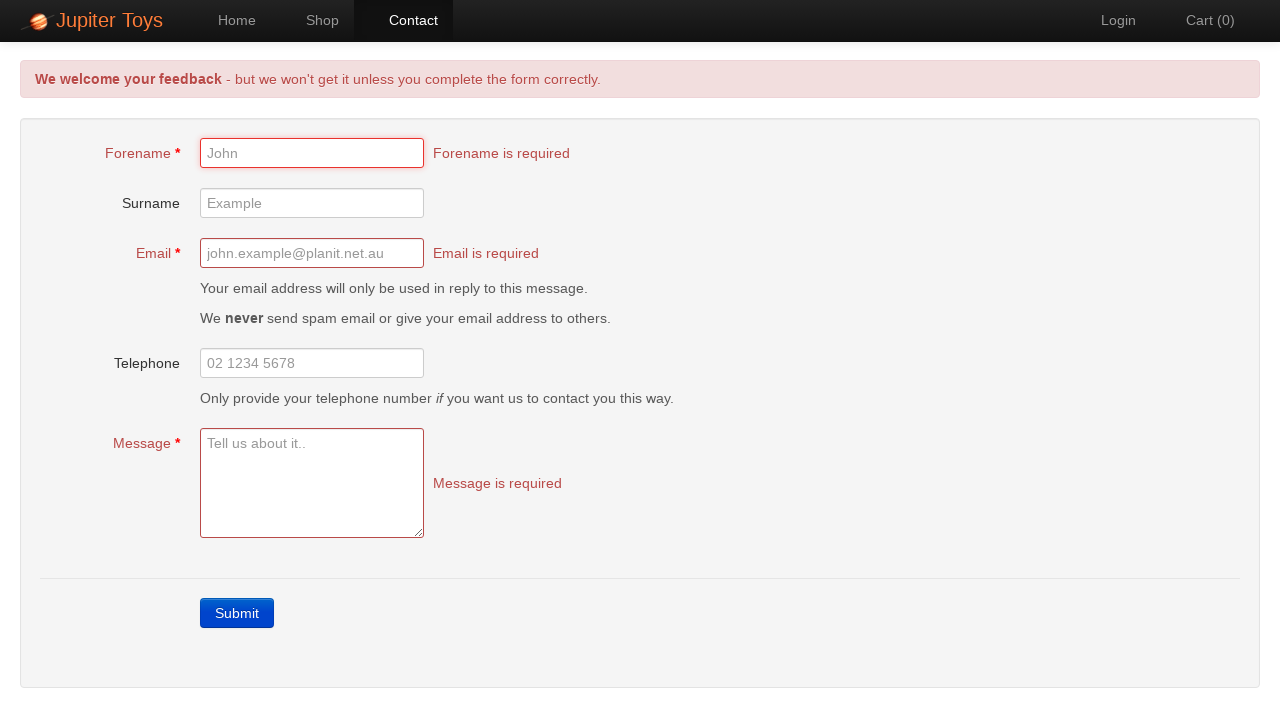

Retrieved message error message: 'Message is required'
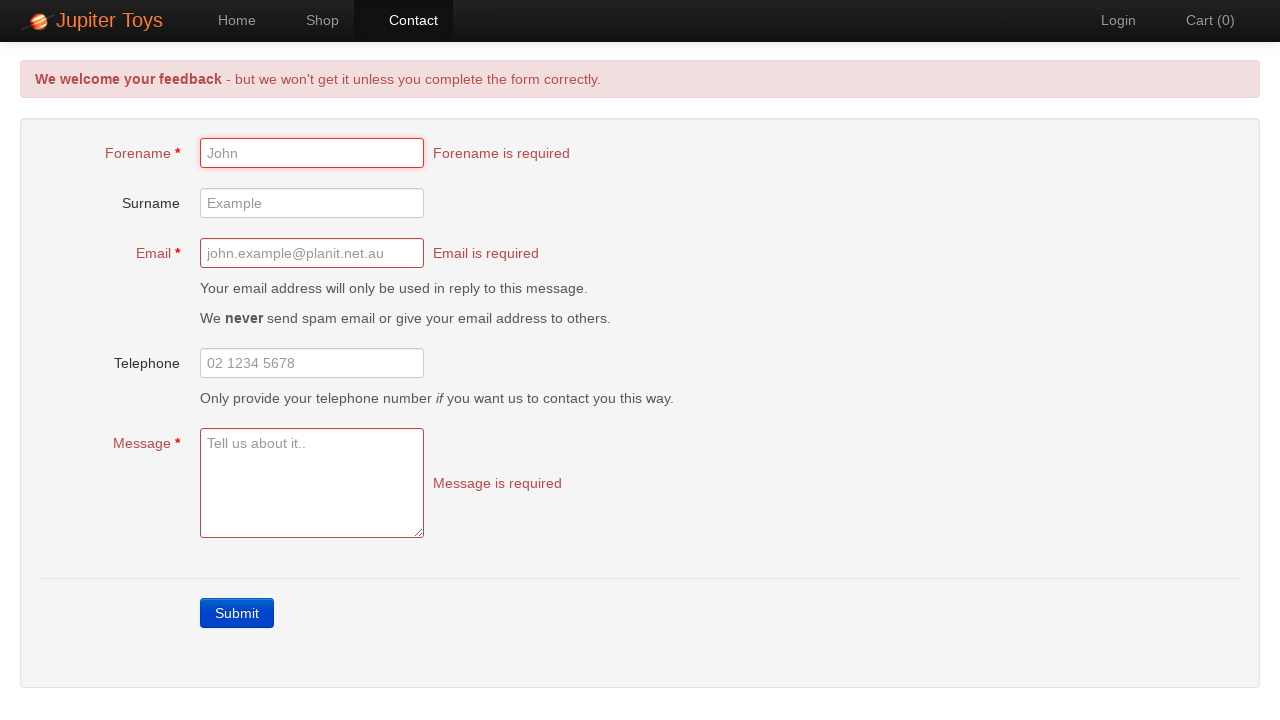

Verified message error message is correct
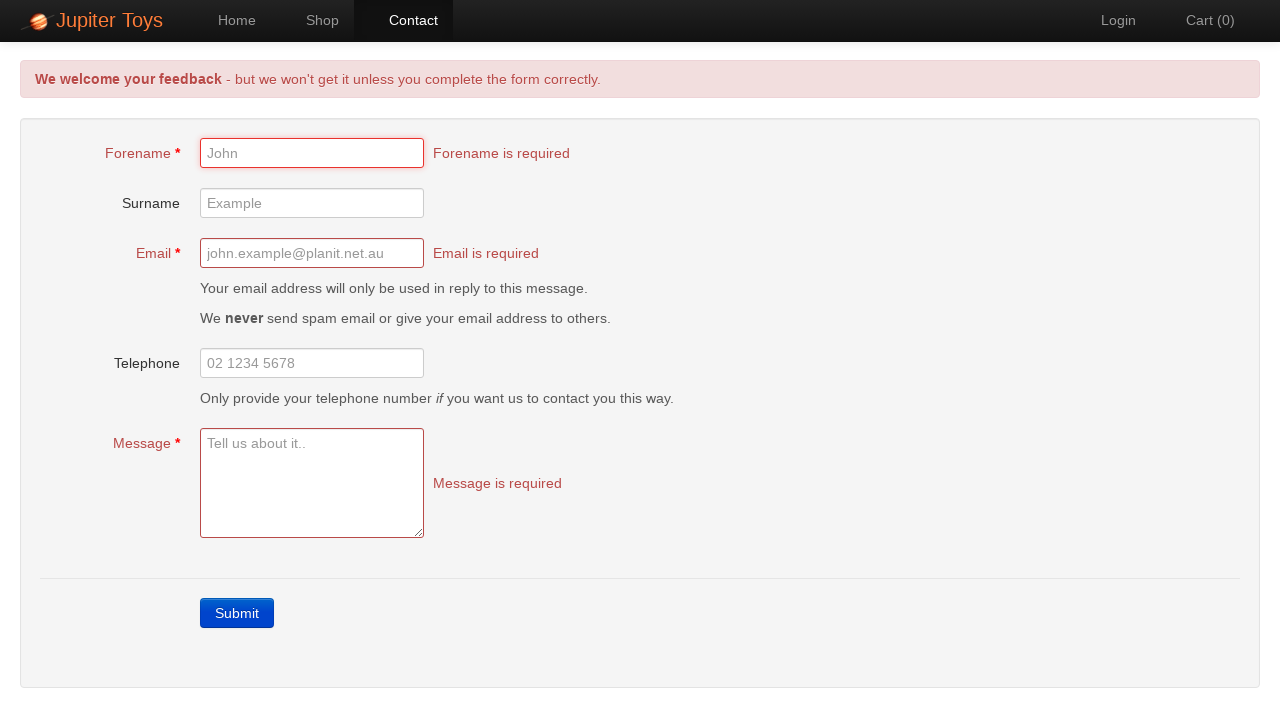

Filled forename field with 'John Doe' on //input[@id='forename']
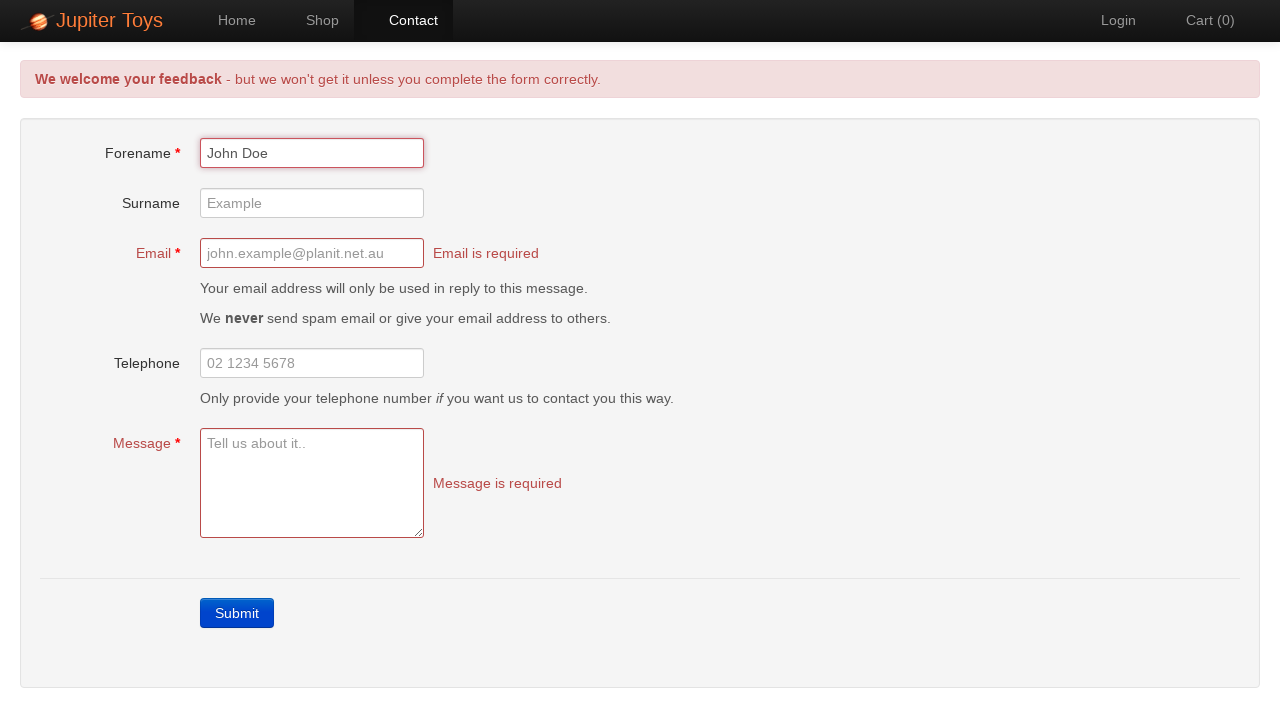

Filled email field with 'john.doe@planit.com' on //input[@id='email']
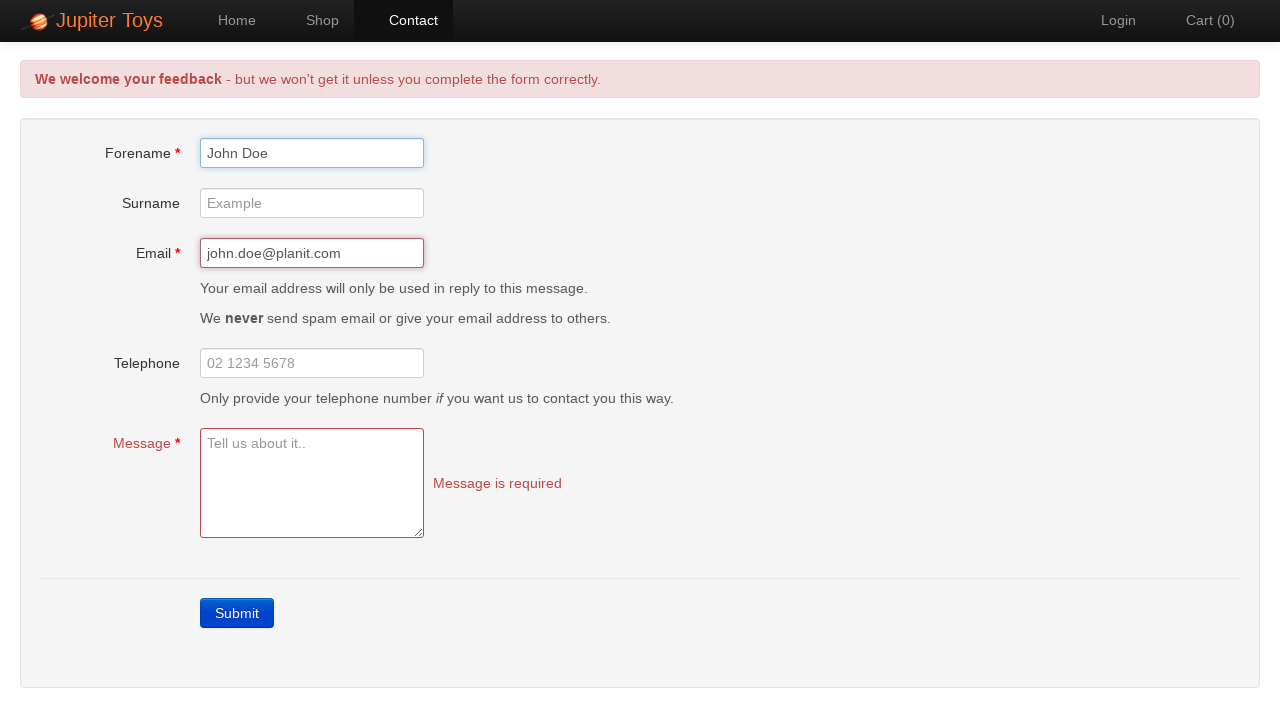

Filled message field with 'Hey there' on //textarea[@id='message']
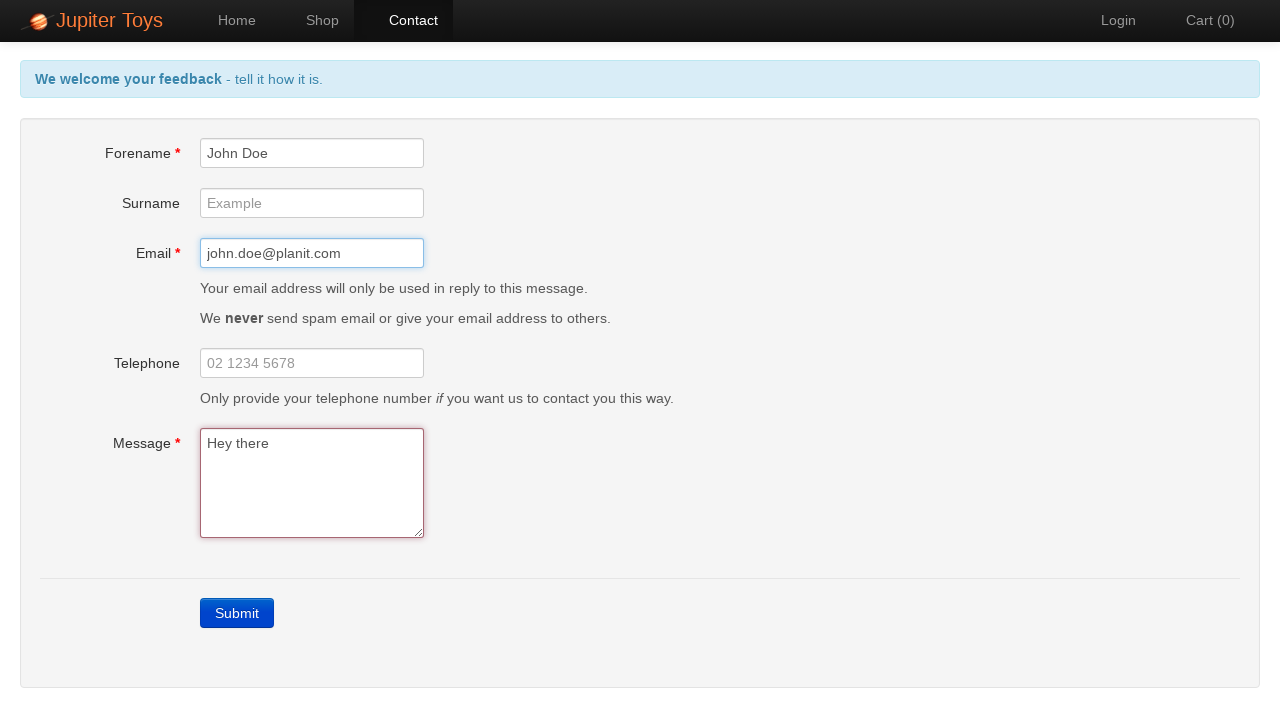

Clicked submit button with valid form data at (237, 613) on xpath=//a[@class='btn-contact btn btn-primary']
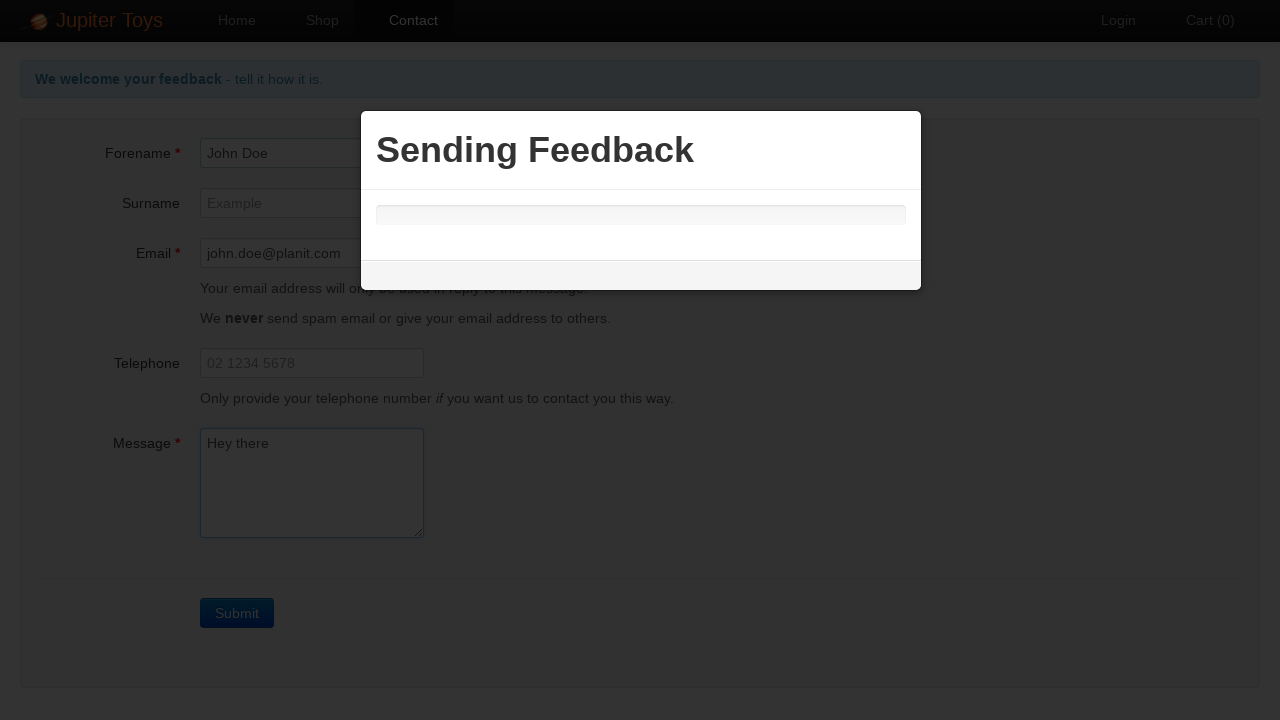

Contact form modal closed after successful submission
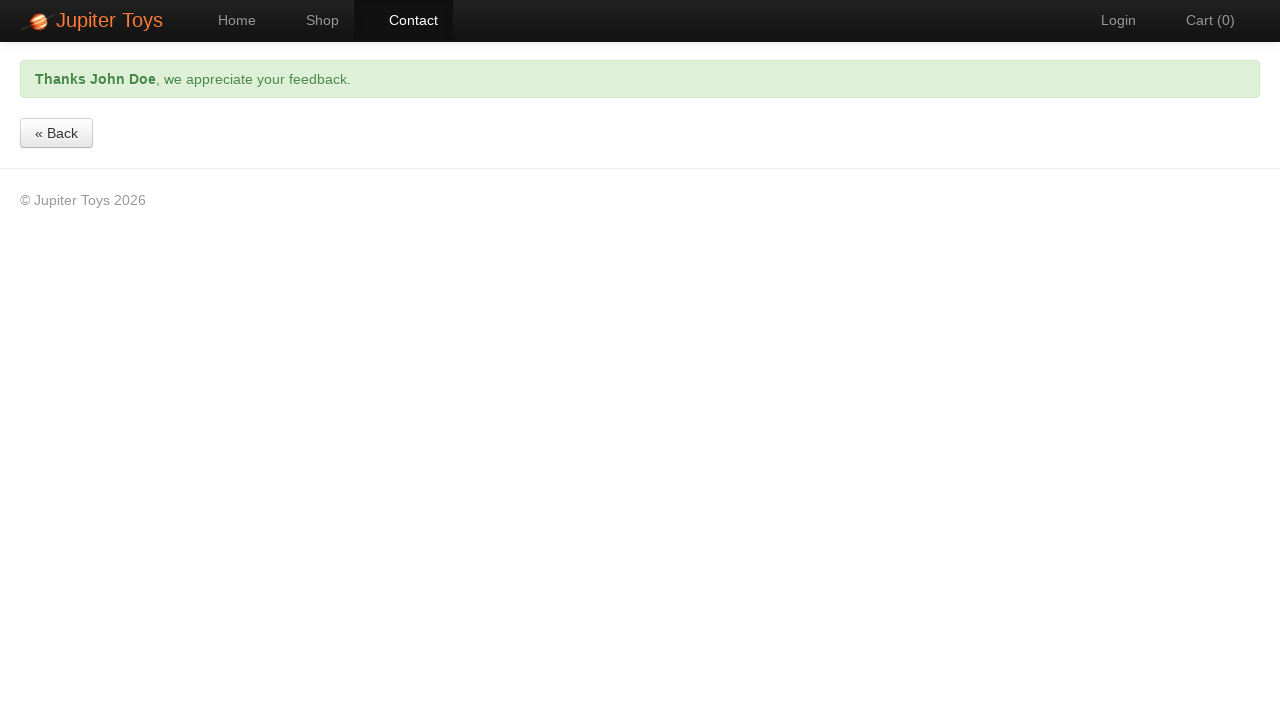

Retrieved success message: '
		Thanks John Doe, we appreciate your feedback.
	'
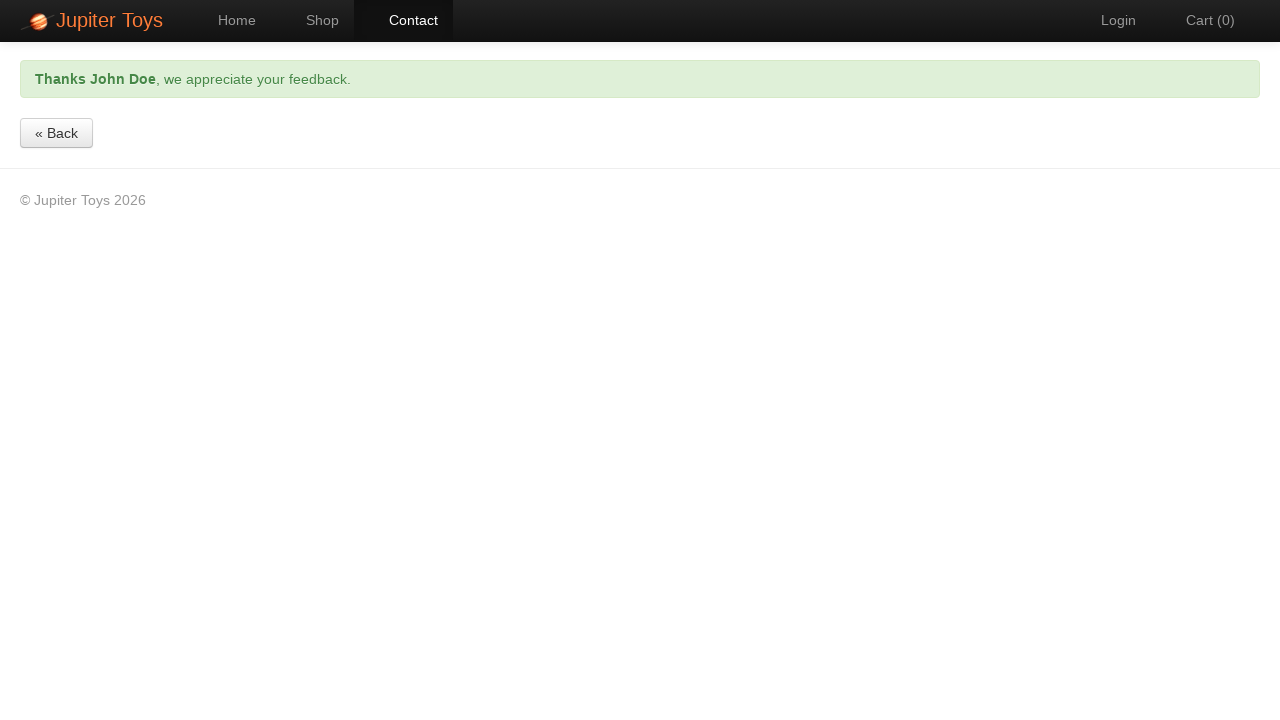

Verified success message contains 'we appreciate your feedback'
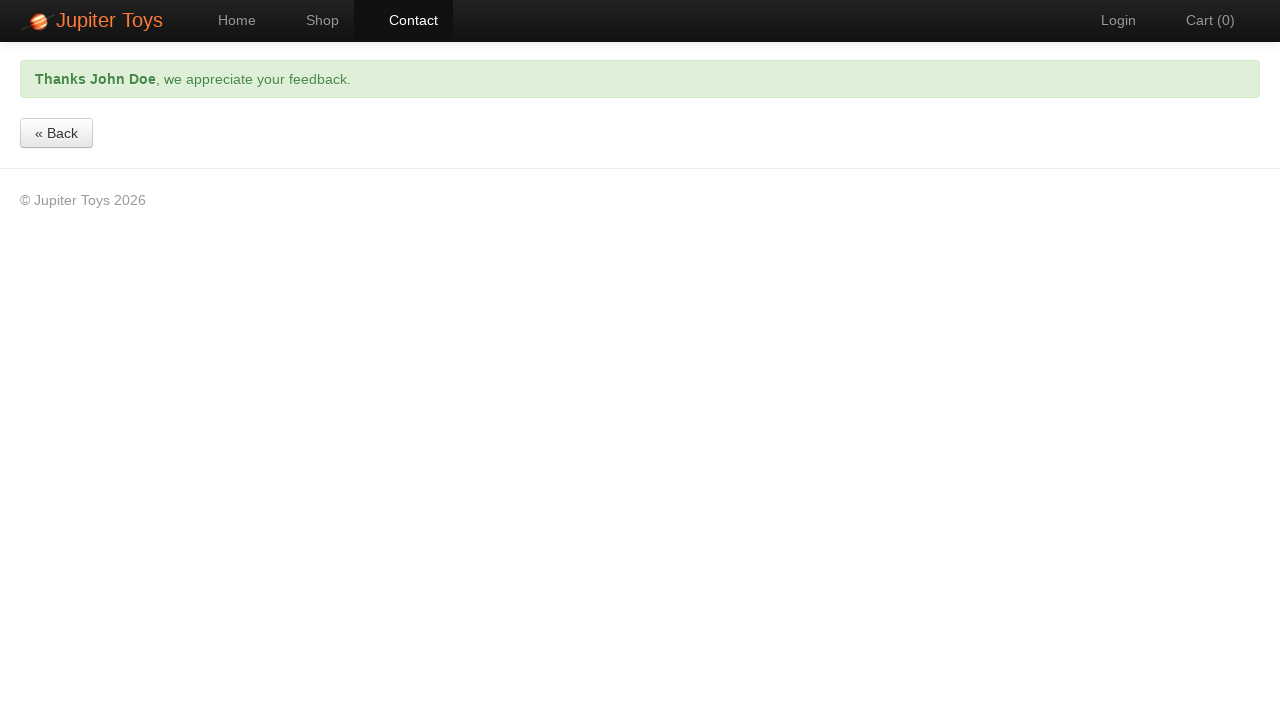

Clicked brand logo to navigate to home page at (92, 21) on .brand
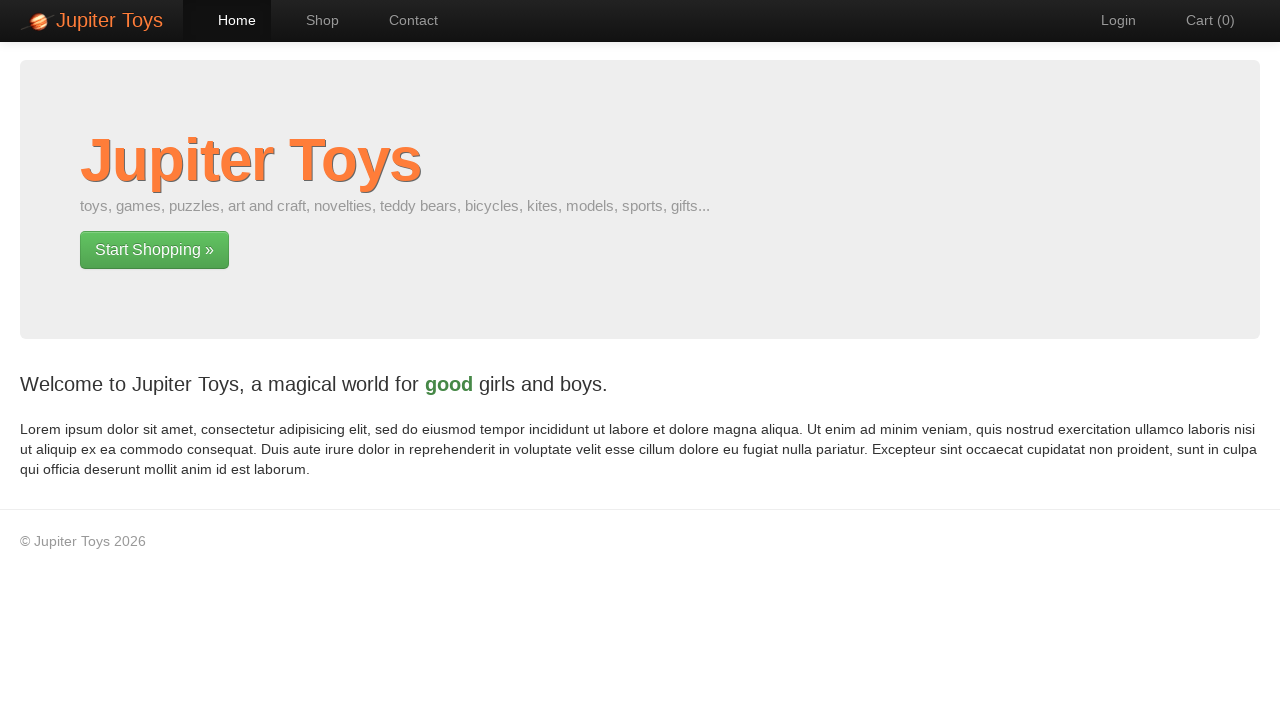

Clicked large button to navigate to shop at (154, 250) on .btn-large
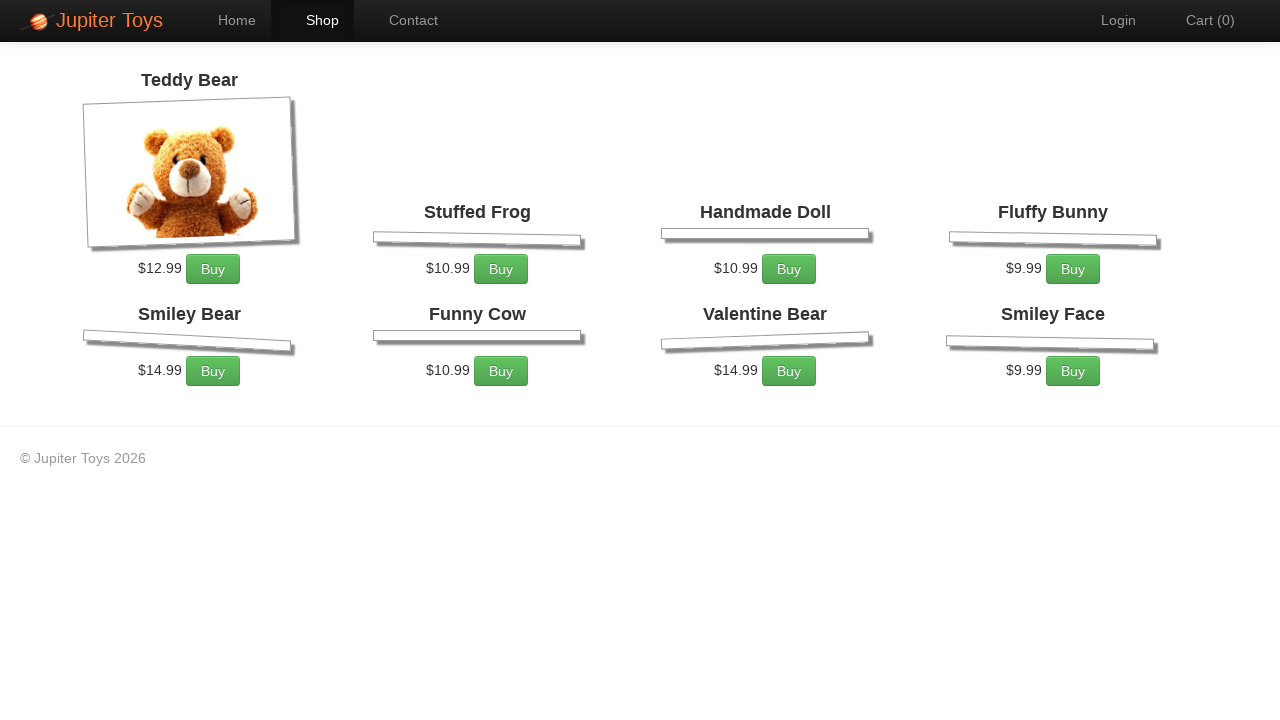

Products container loaded and is visible
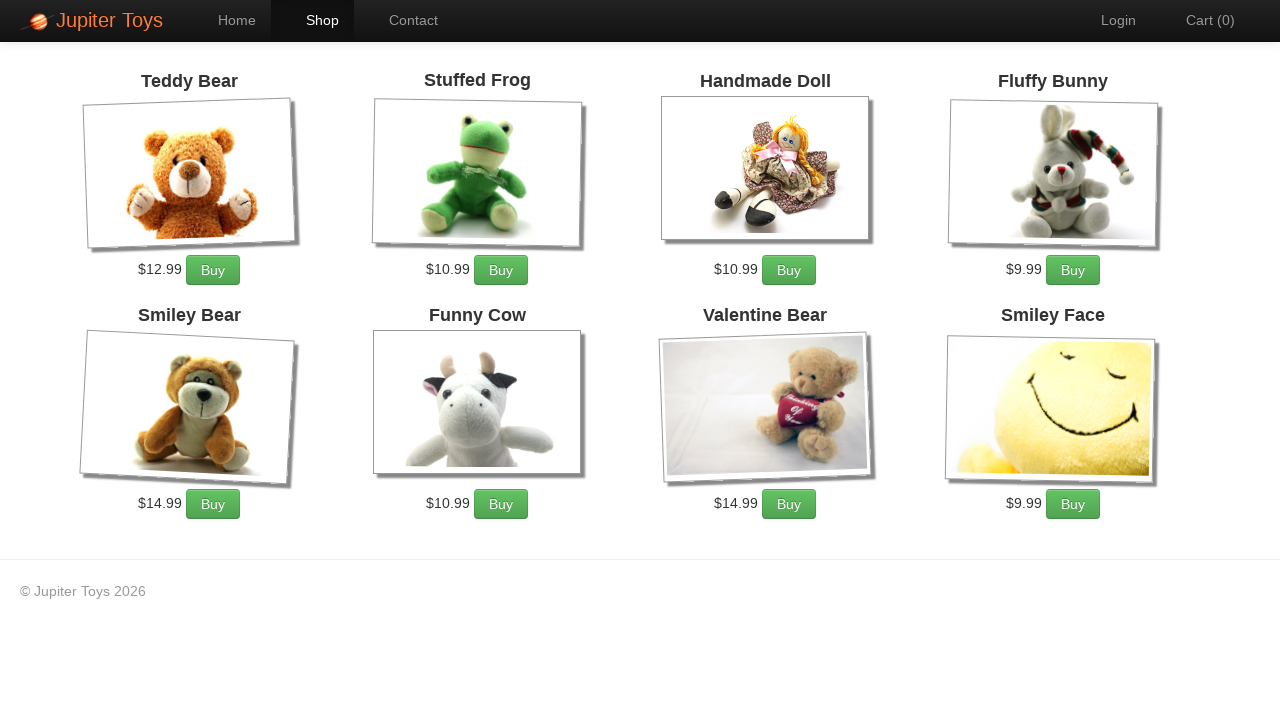

Retrieved all products (8 products found)
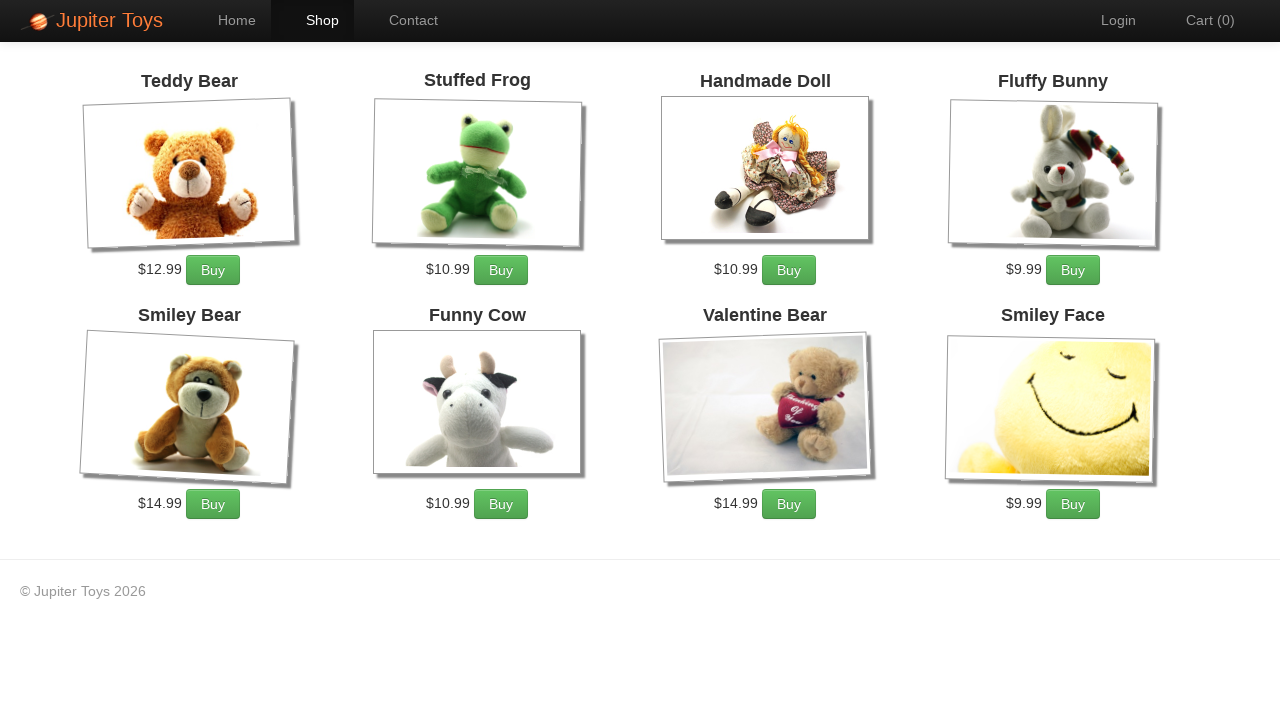

Checking product: 'Teddy Bear'
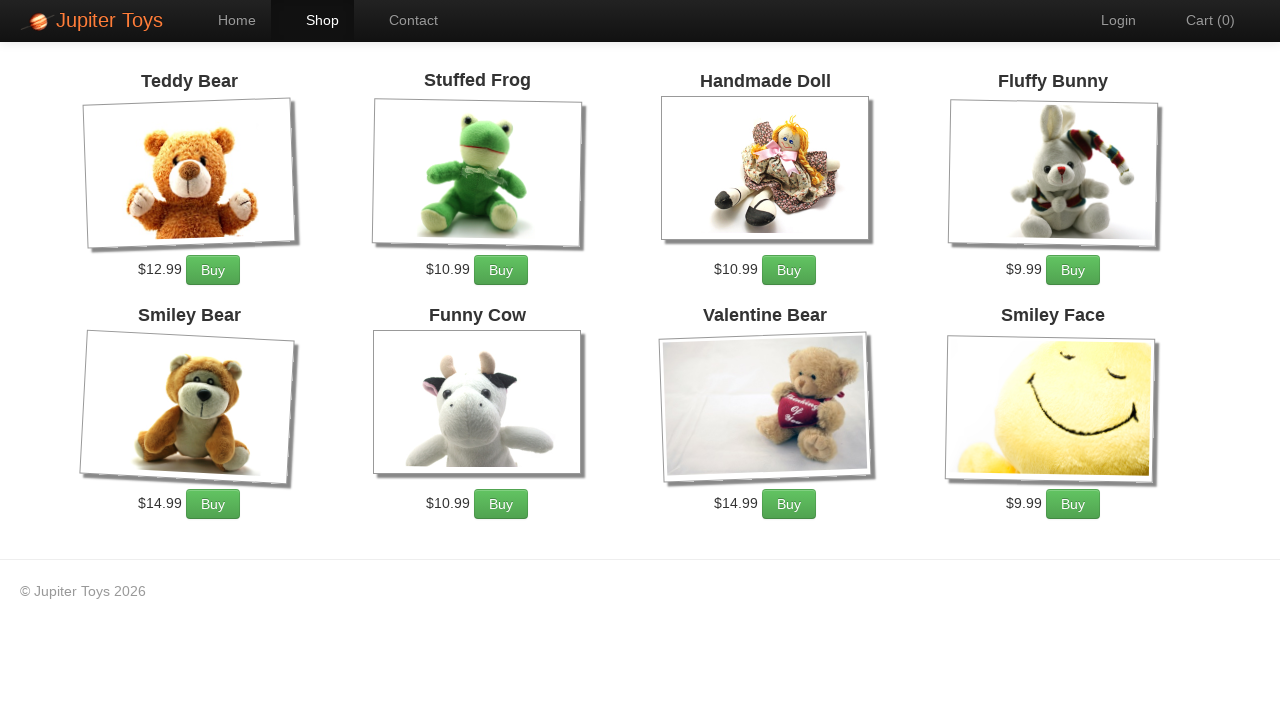

Checking product: 'Stuffed Frog'
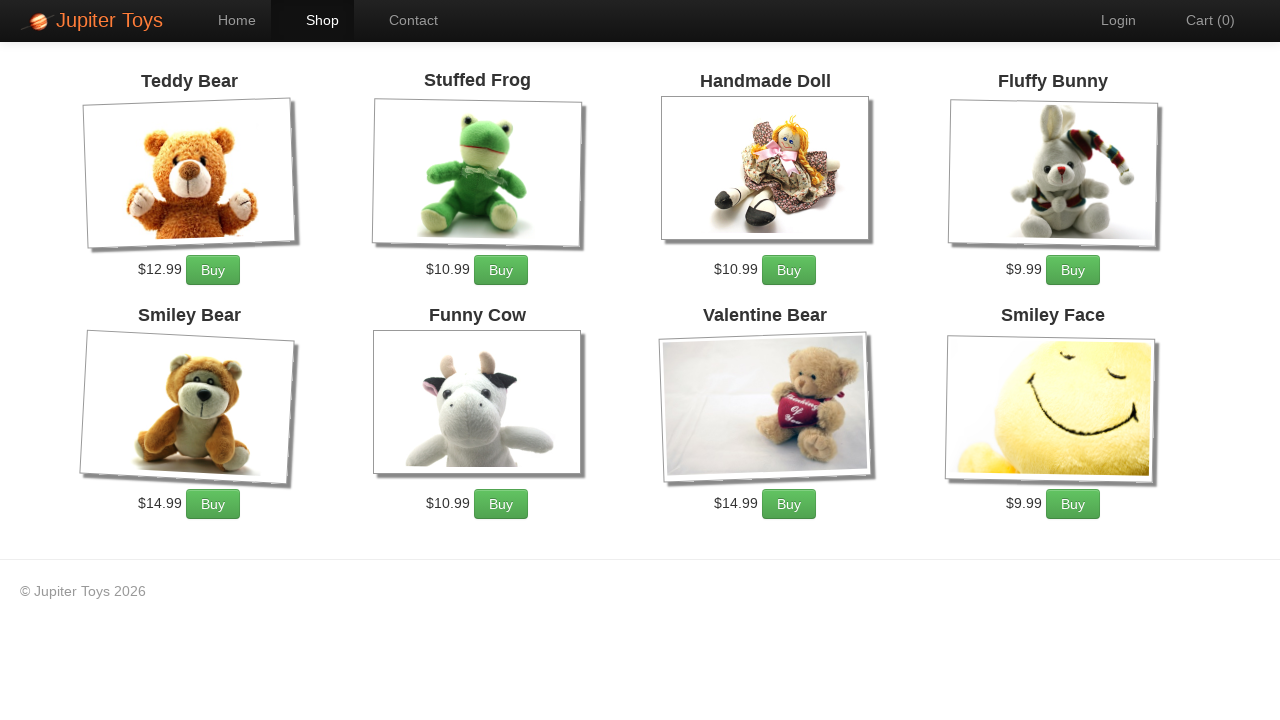

Checking product: 'Handmade Doll'
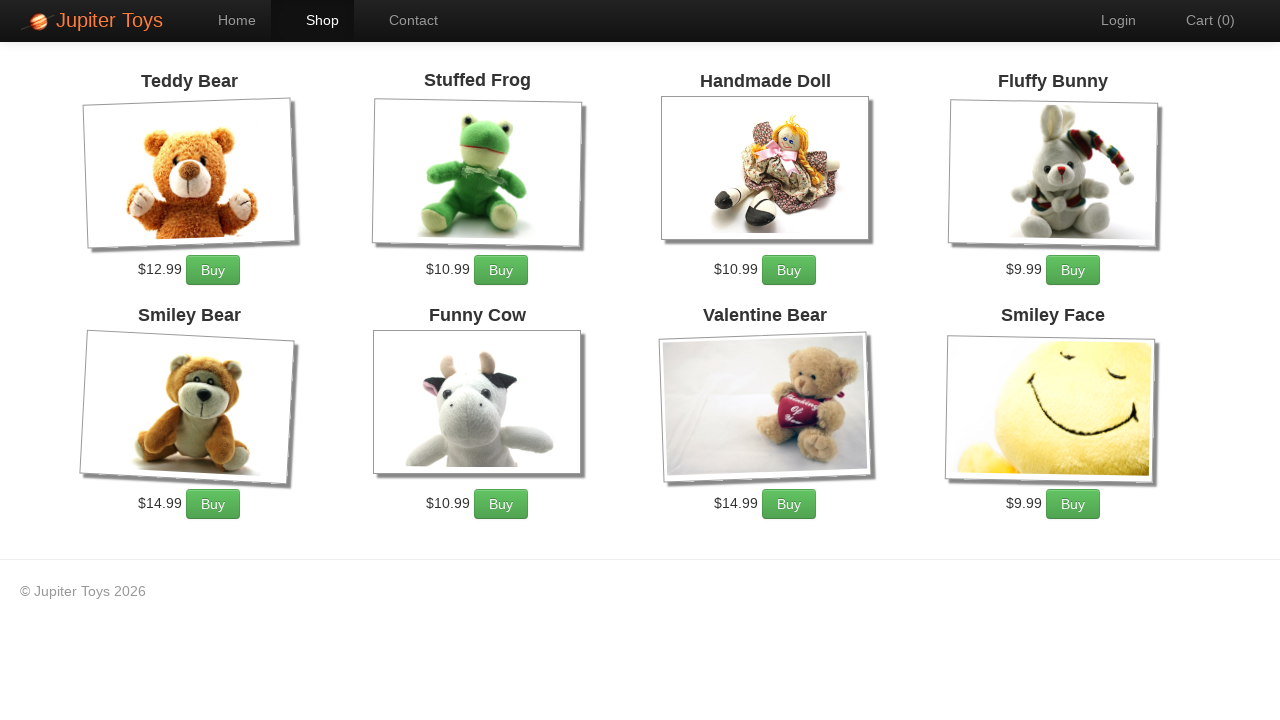

Checking product: 'Fluffy Bunny'
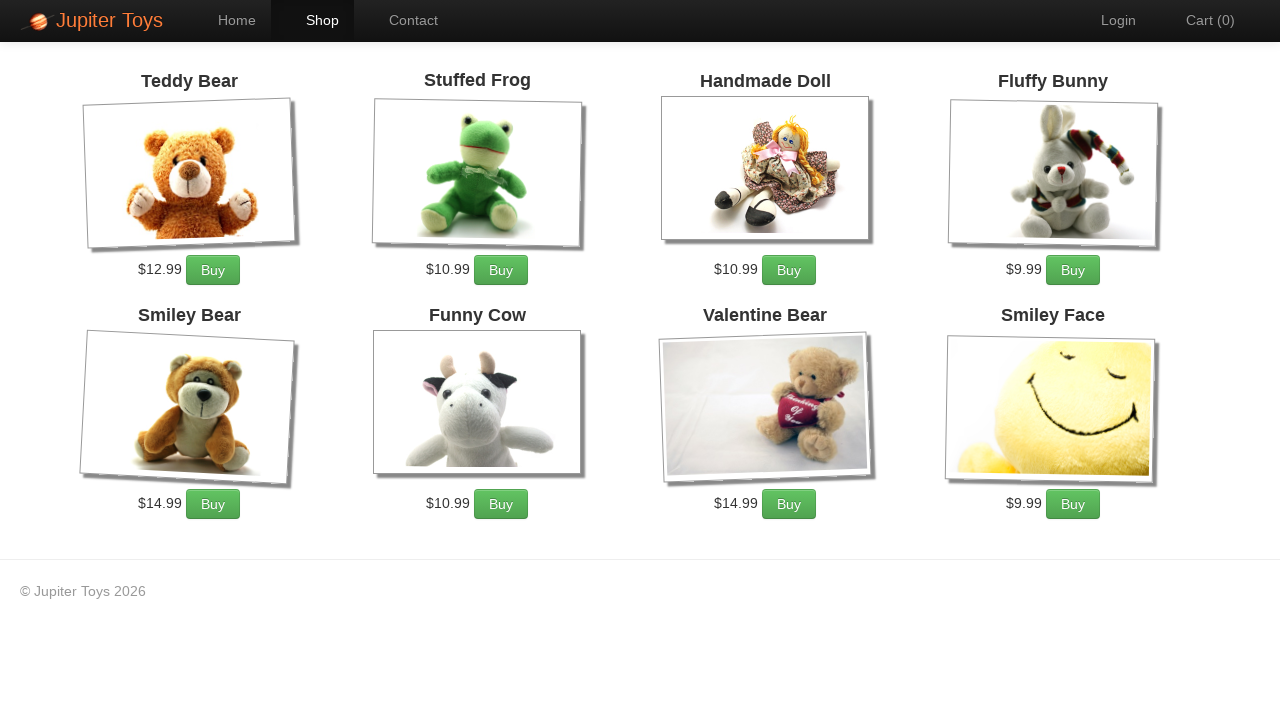

Checking product: 'Smiley Bear'
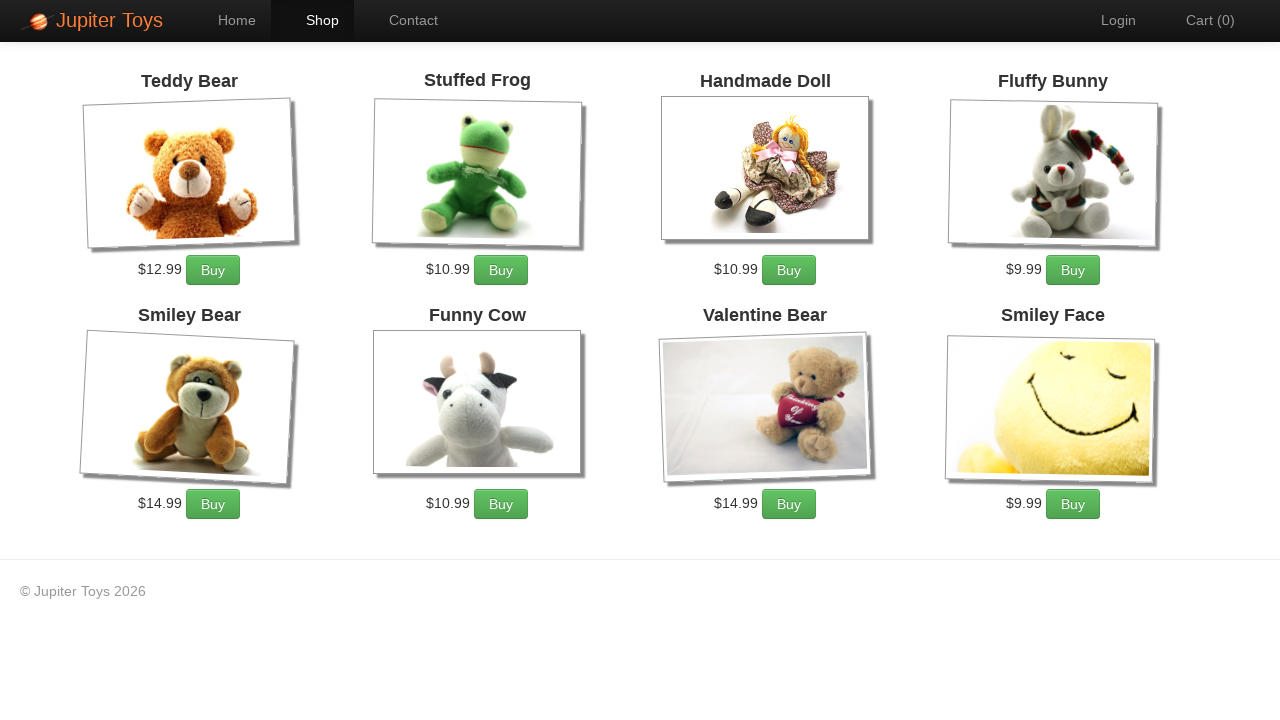

Checking product: 'Funny Cow'
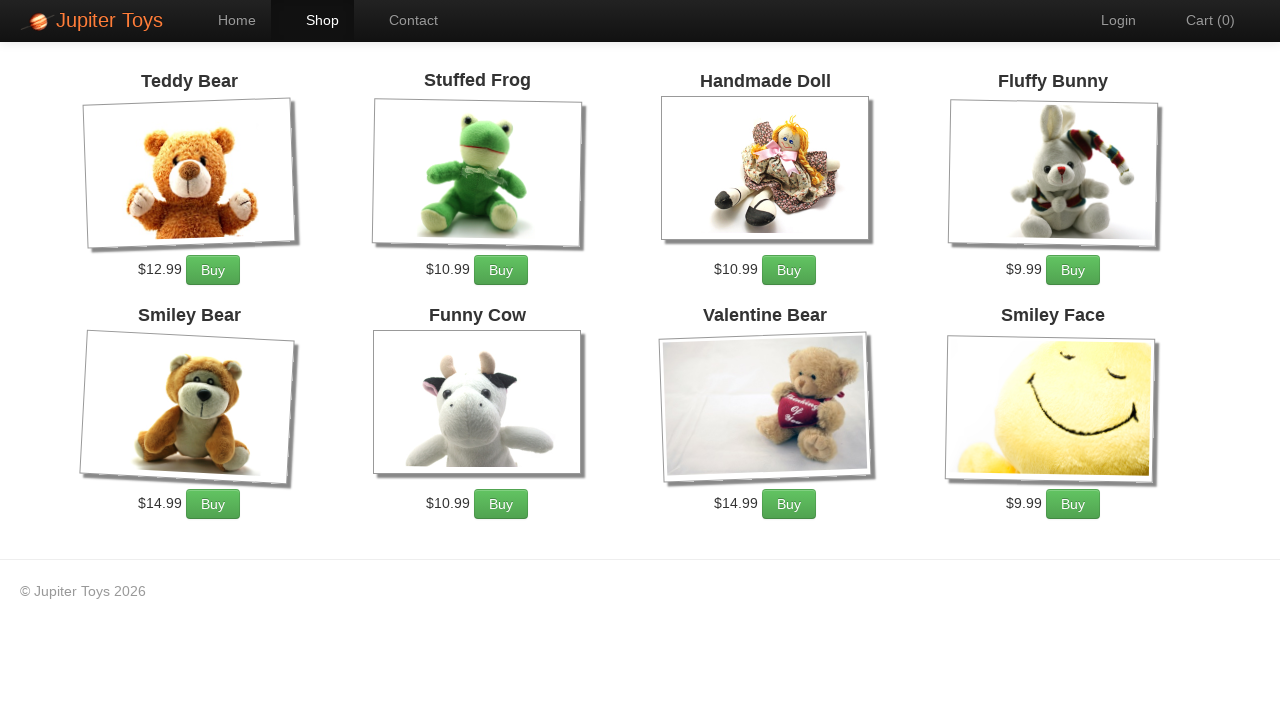

Found Funny Cow product and clicked Buy button at (501, 504) on .product >> nth=5 >> .btn-success >> nth=-1
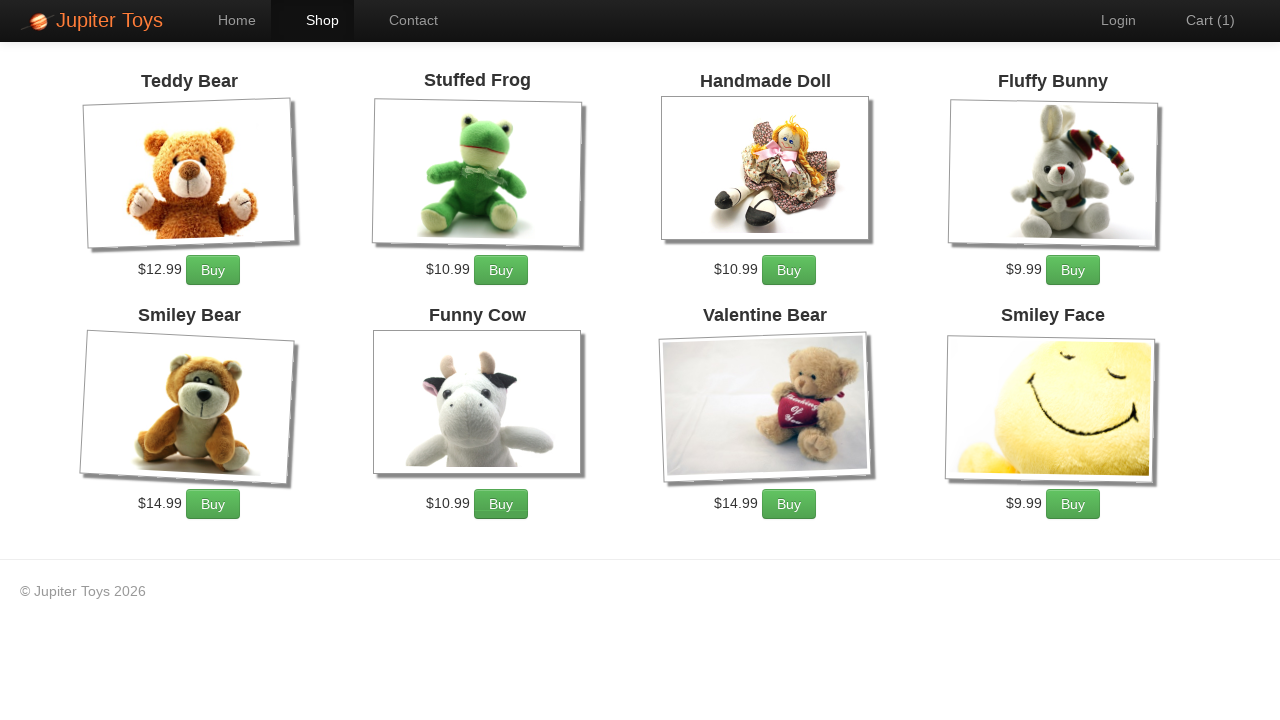

Clicked shopping cart icon to view cart at (1173, 20) on .icon-shopping-cart
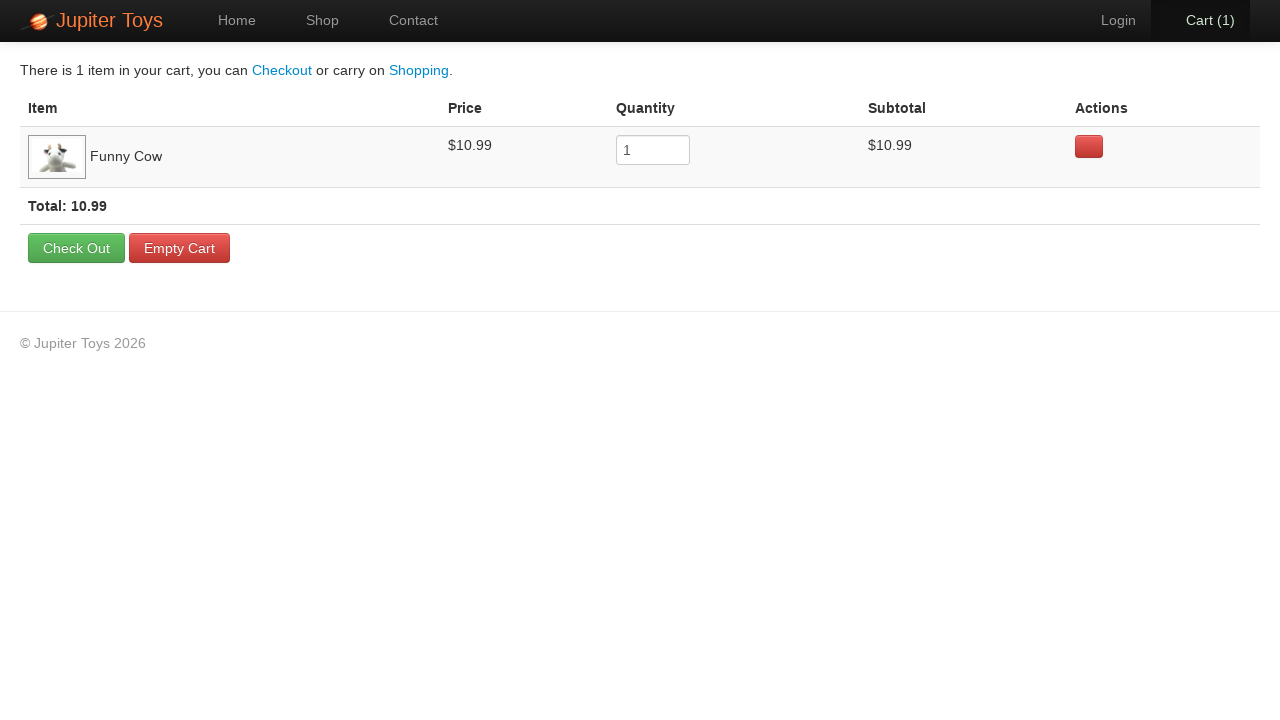

Cart items loaded and are visible
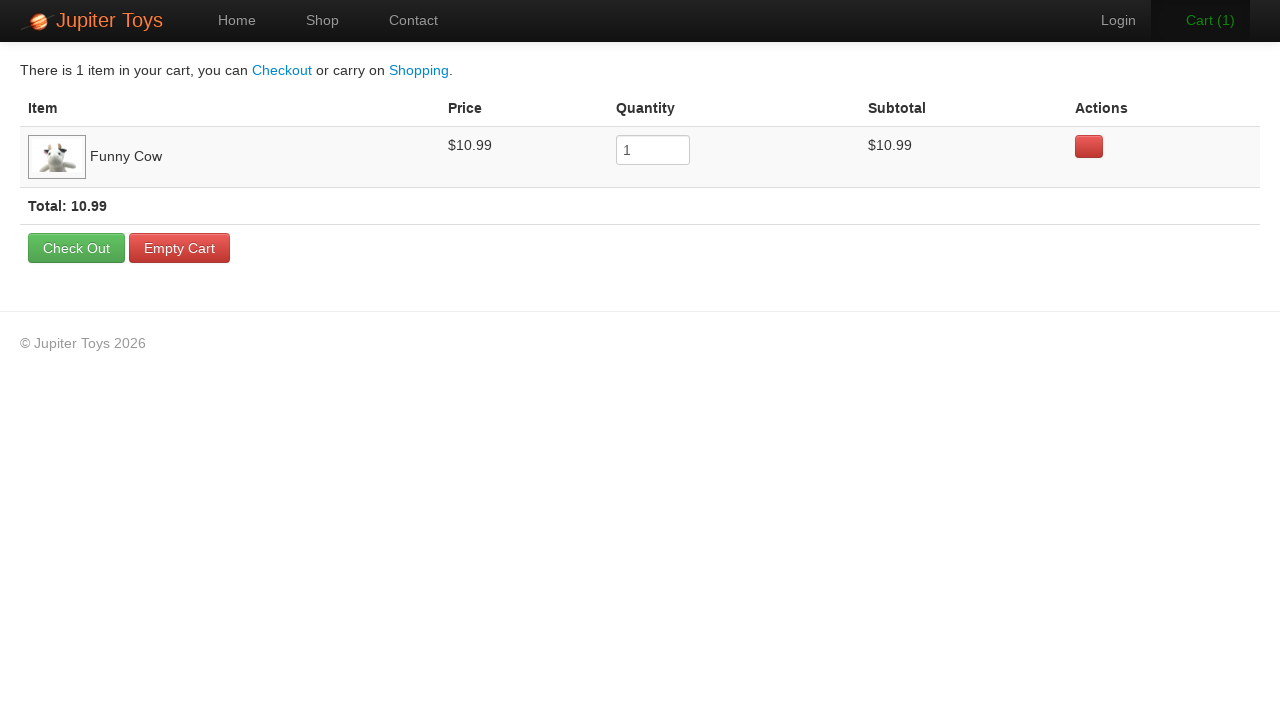

Retrieved all cart items (1 items in cart)
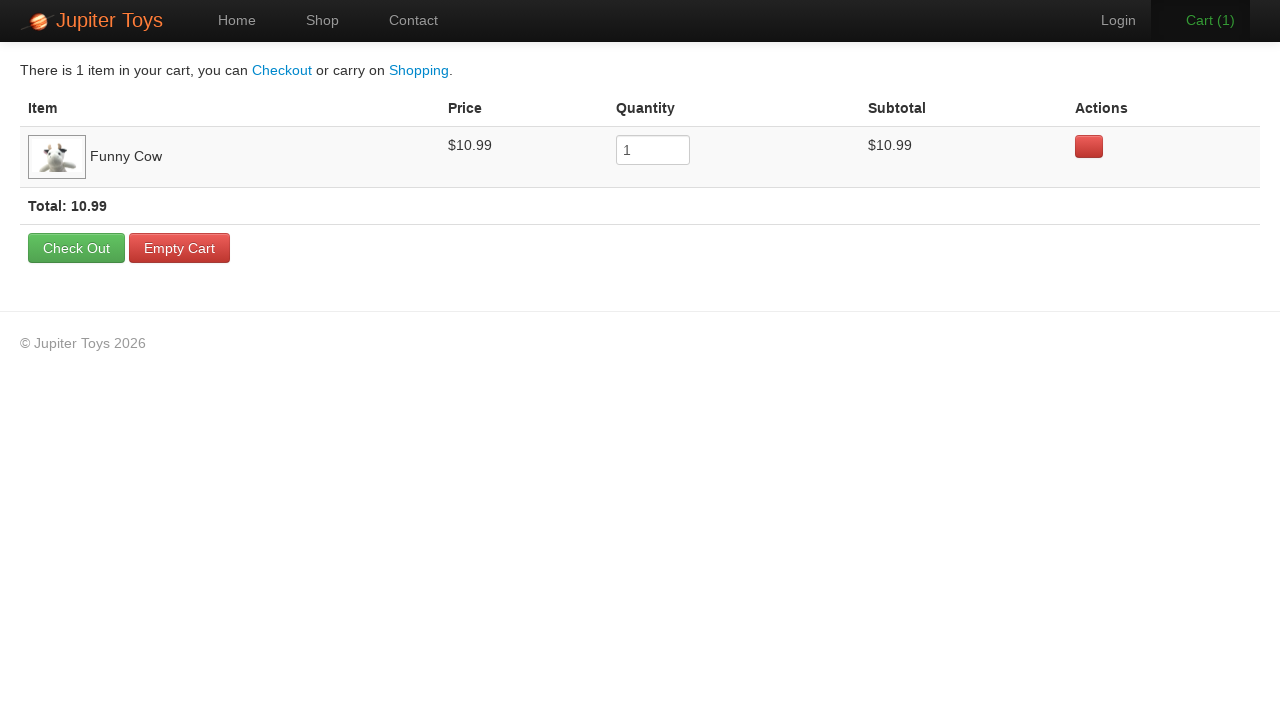

Checking cart item: ' Funny Cow'
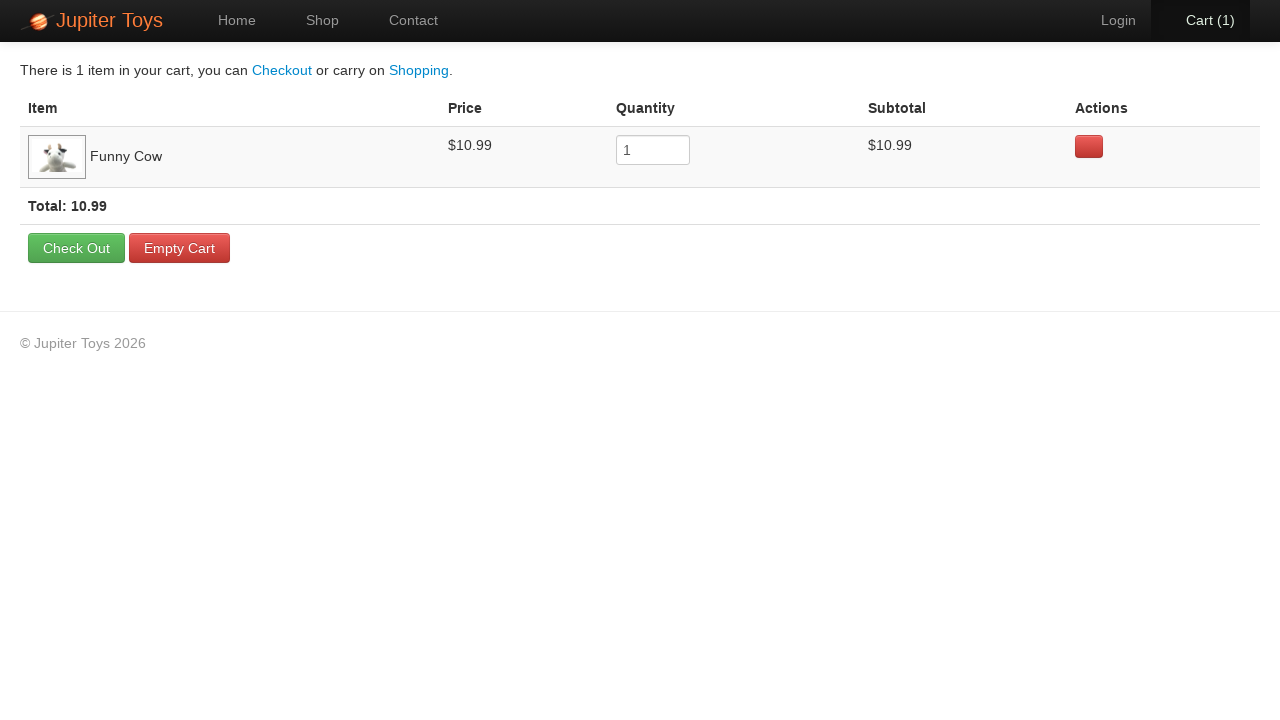

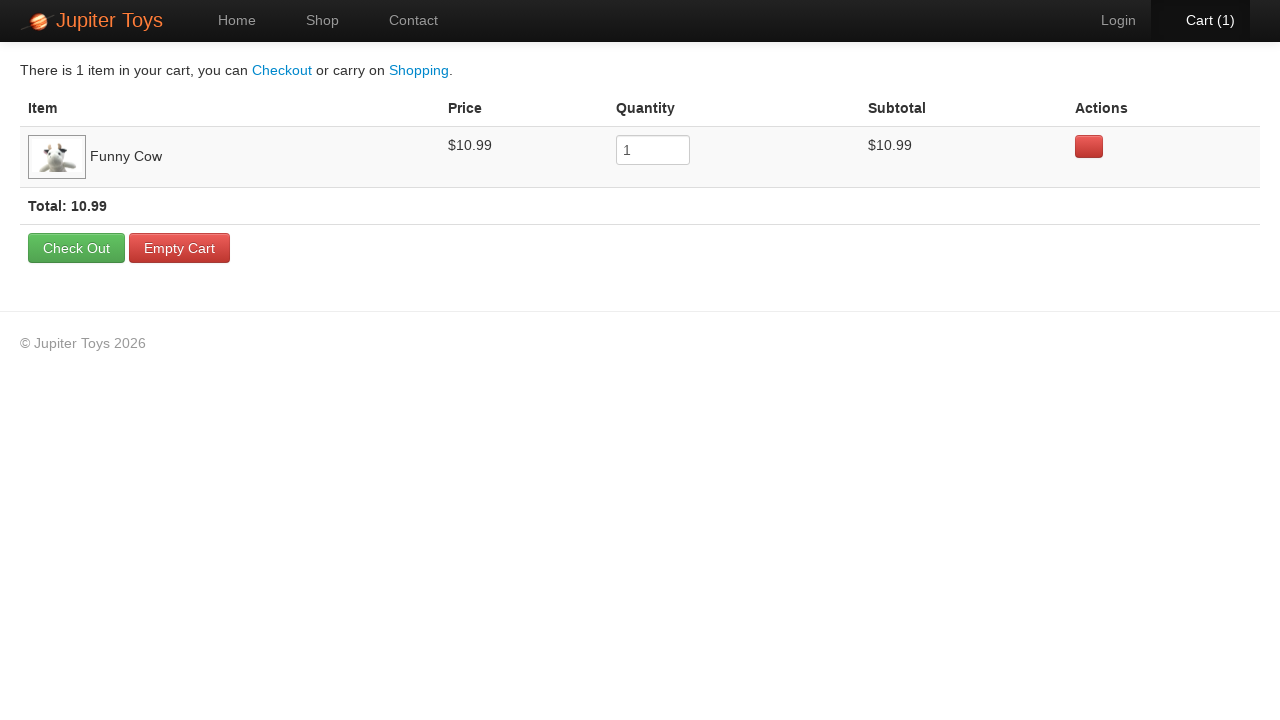